Tests that todo data persists after page reload

Starting URL: https://demo.playwright.dev/todomvc

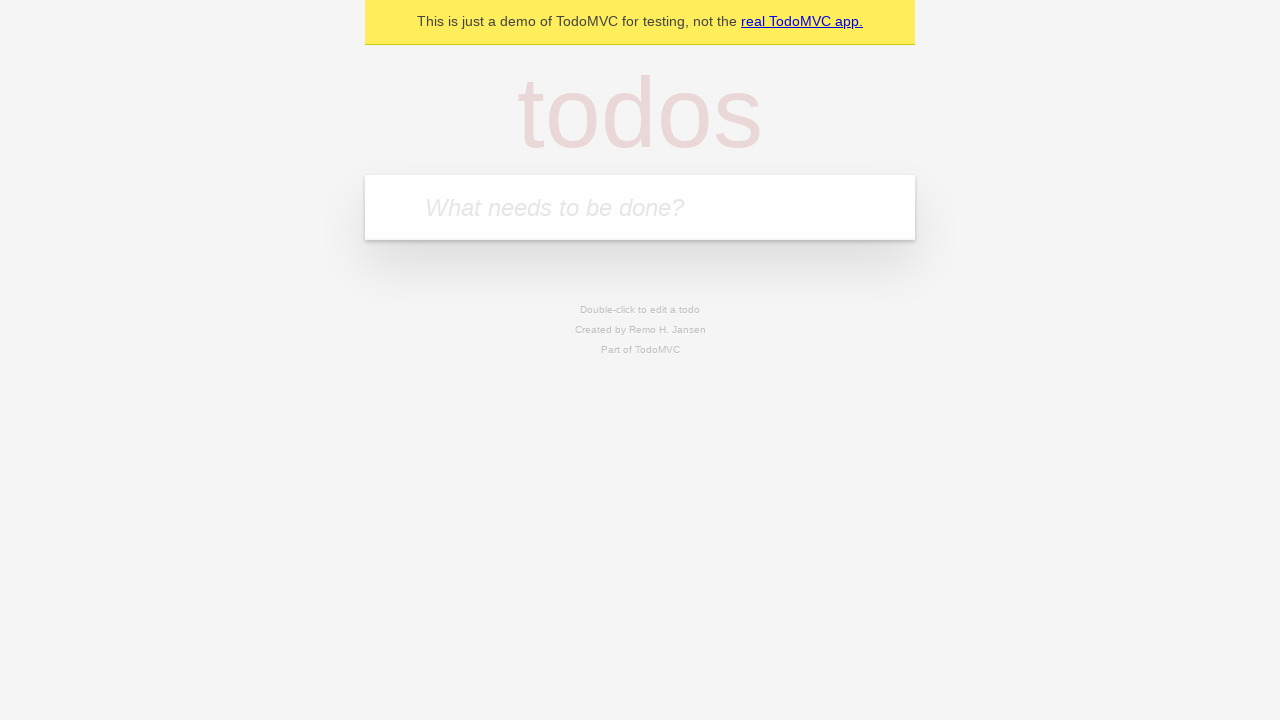

Filled todo input with 'buy some cheese' on internal:attr=[placeholder="What needs to be done?"i]
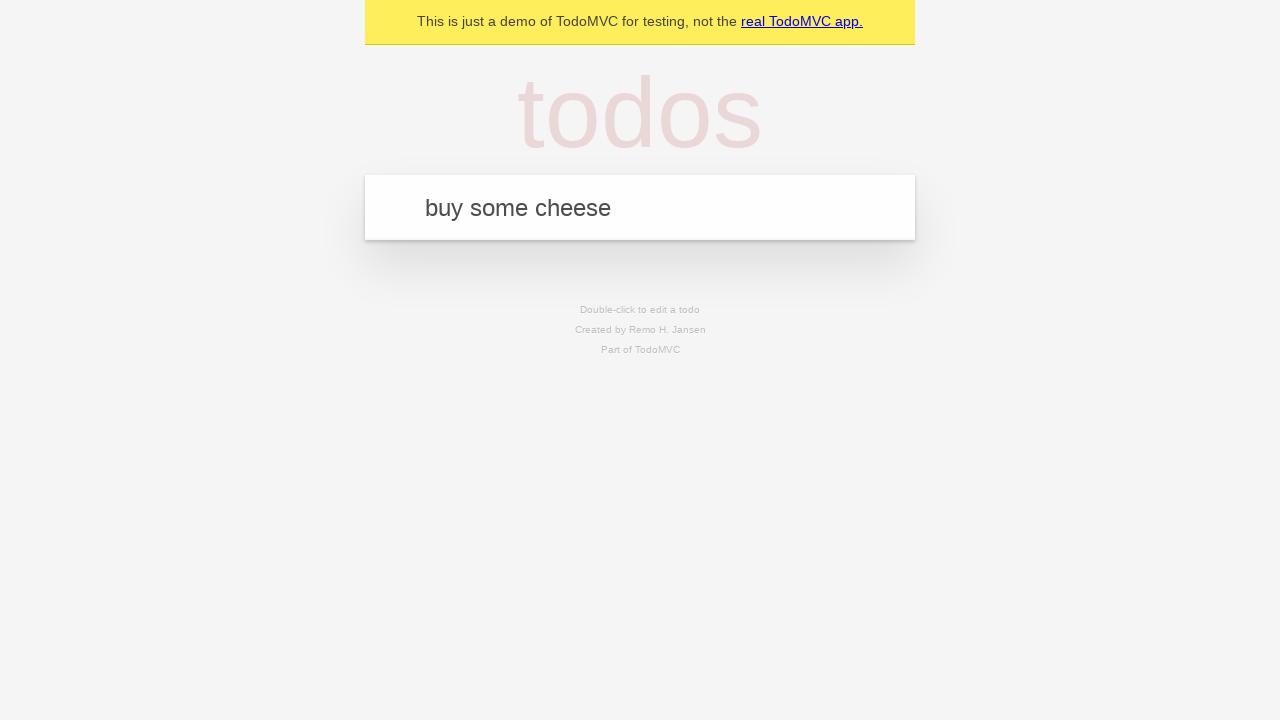

Pressed Enter to add first todo on internal:attr=[placeholder="What needs to be done?"i]
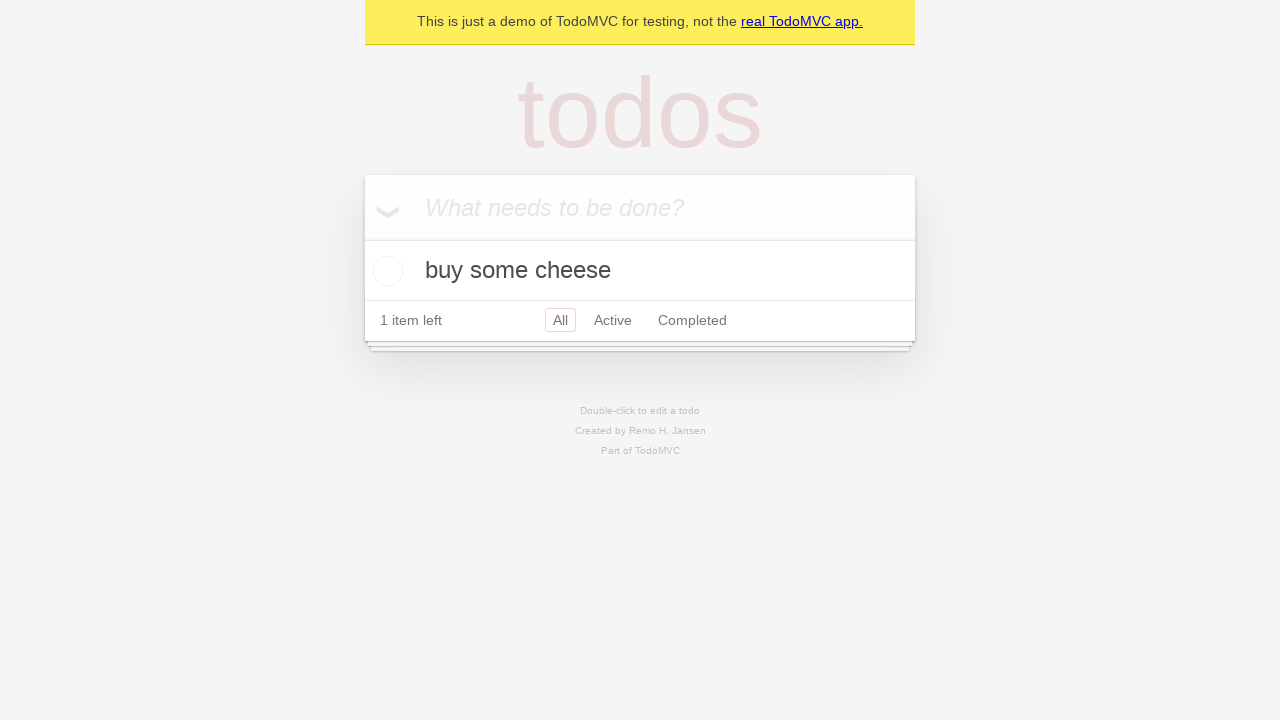

Filled todo input with 'feed the cat' on internal:attr=[placeholder="What needs to be done?"i]
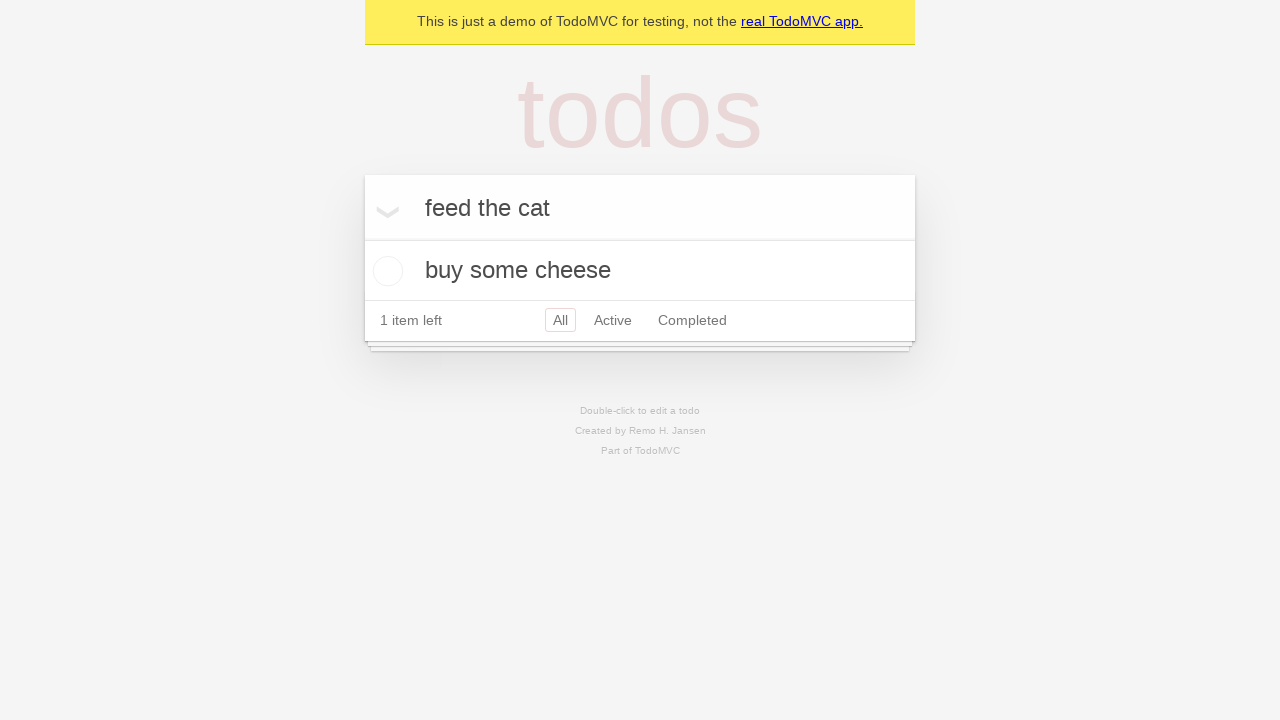

Pressed Enter to add second todo on internal:attr=[placeholder="What needs to be done?"i]
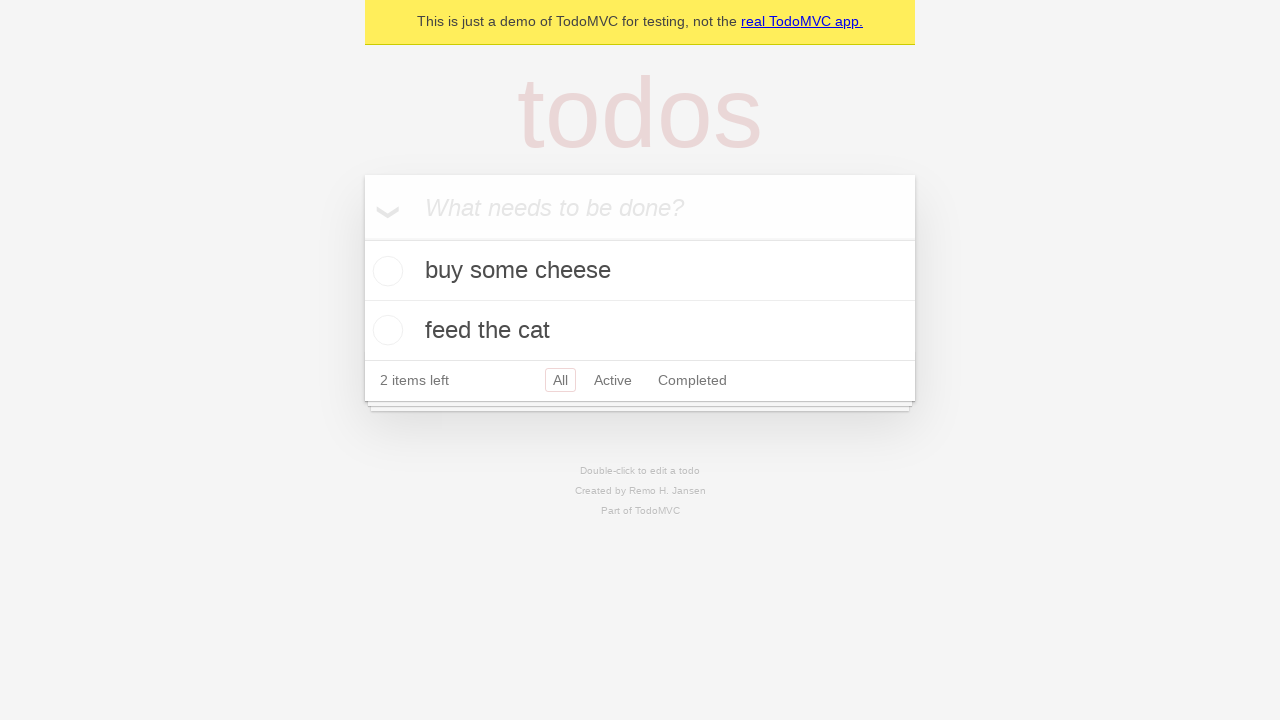

Checked checkbox for first todo item at (385, 271) on internal:testid=[data-testid="todo-item"s] >> nth=0 >> internal:role=checkbox
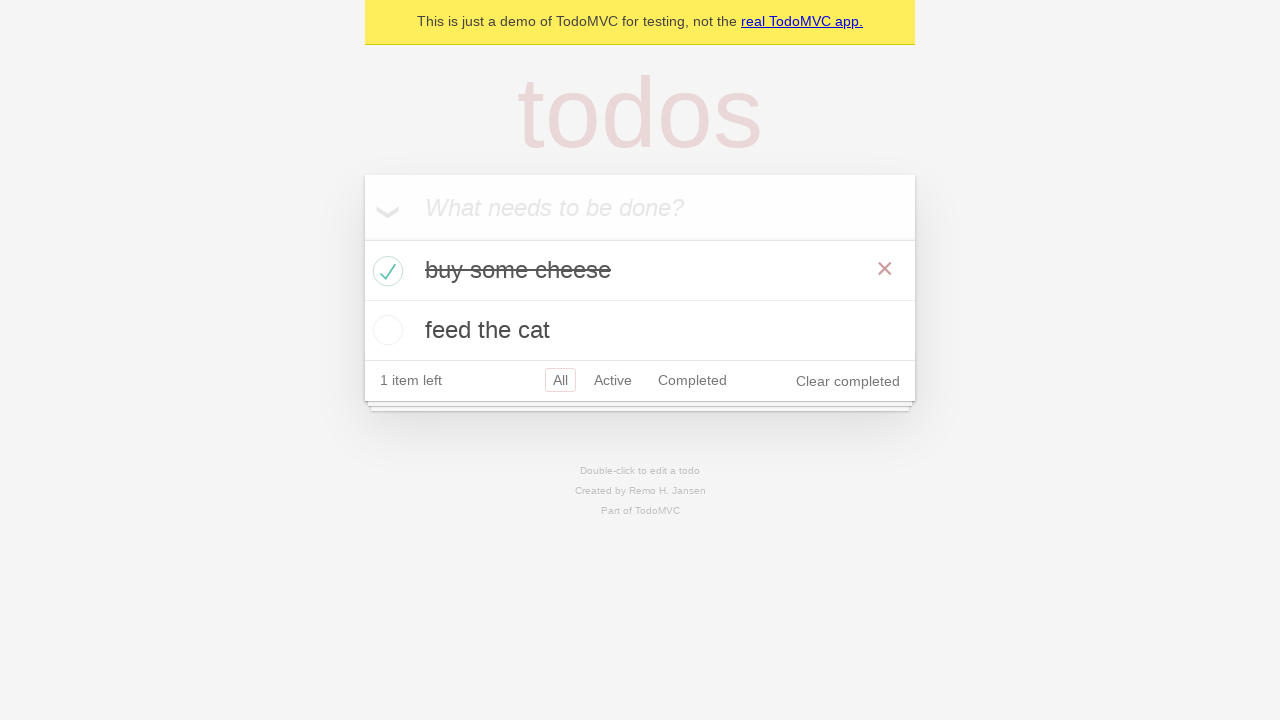

Reloaded the page to test data persistence
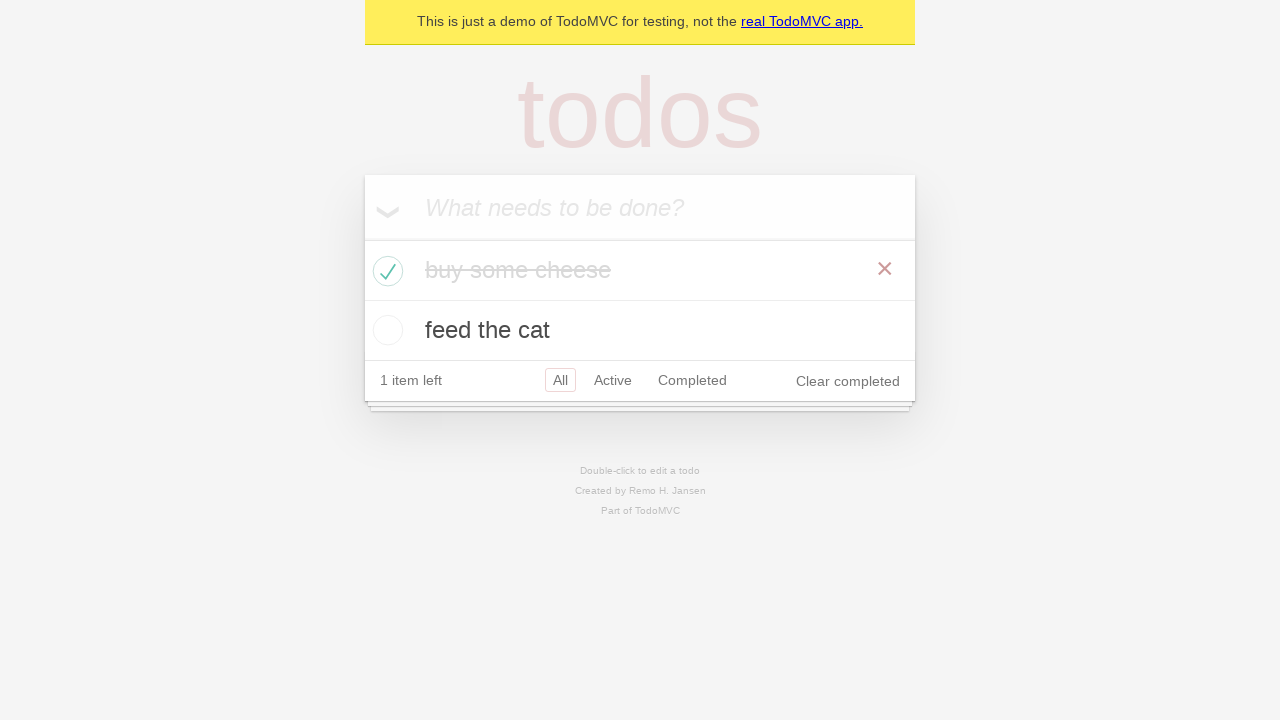

Todo items loaded after page reload
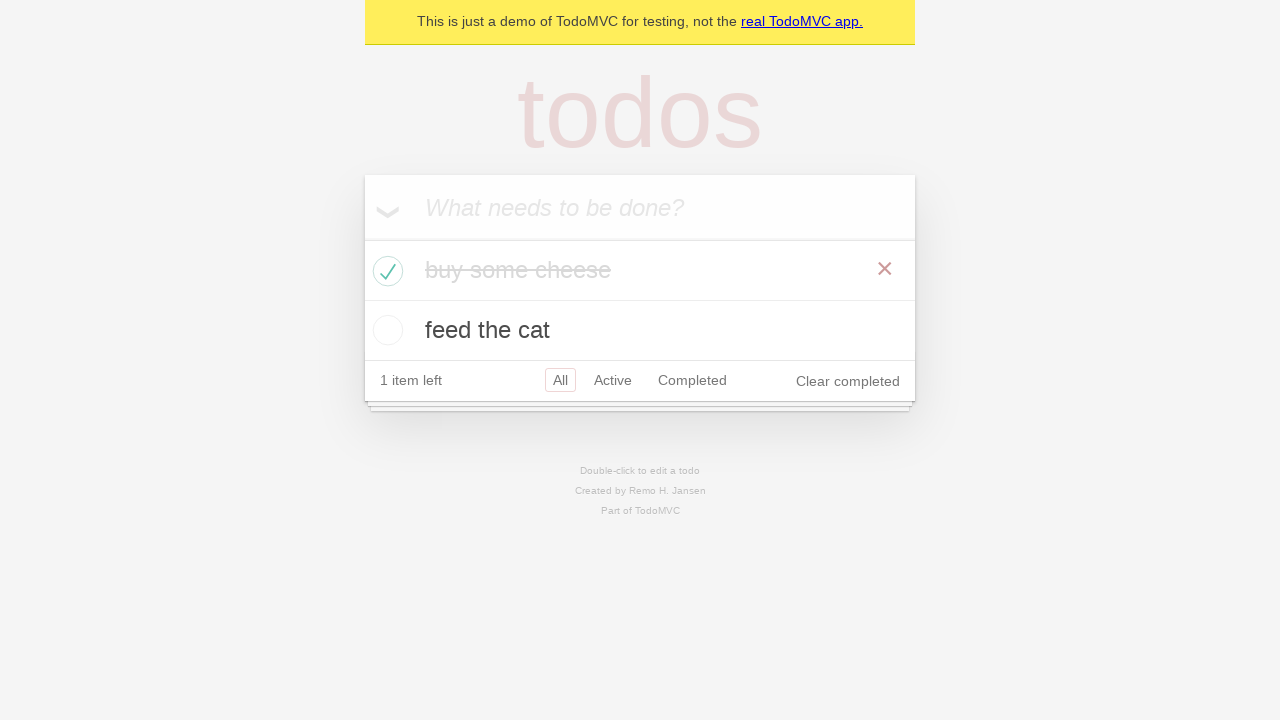

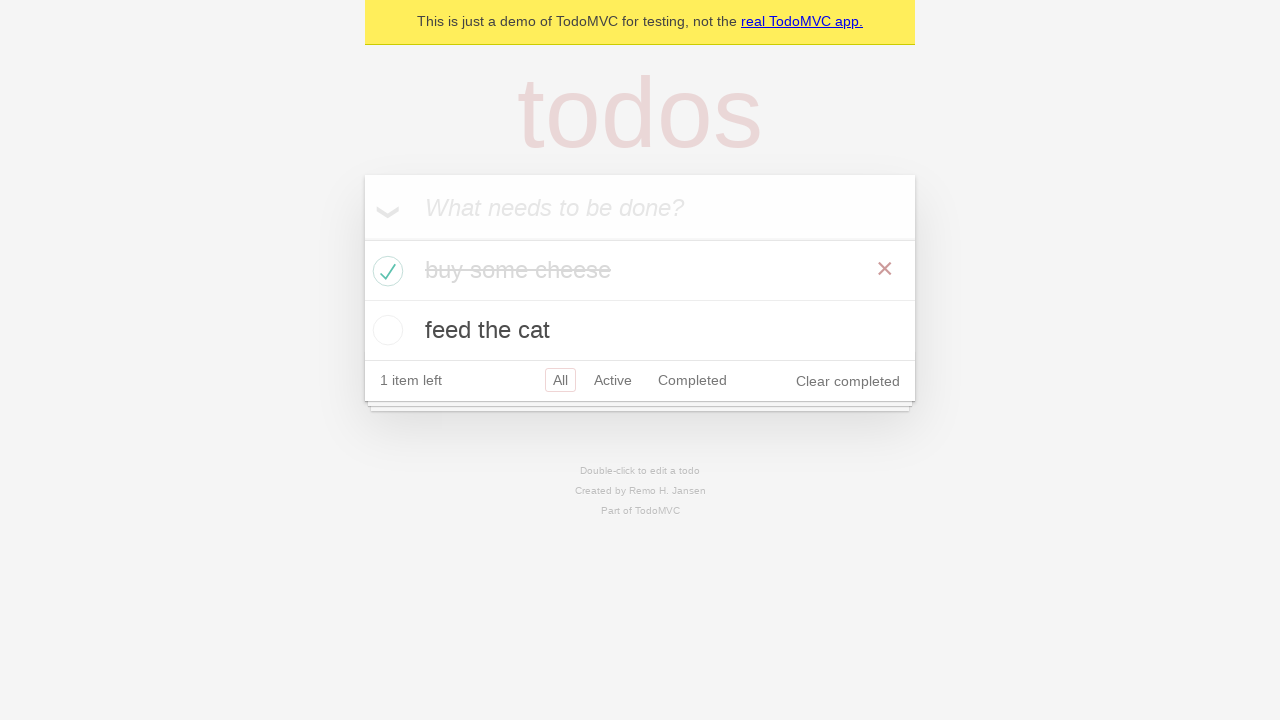